Navigates to a Japanese horoscope page and verifies that the horoscope list loads with zodiac sign entries containing horoscope text.

Starting URL: https://www.asahi.co.jp/ohaasa/week/horoscope/

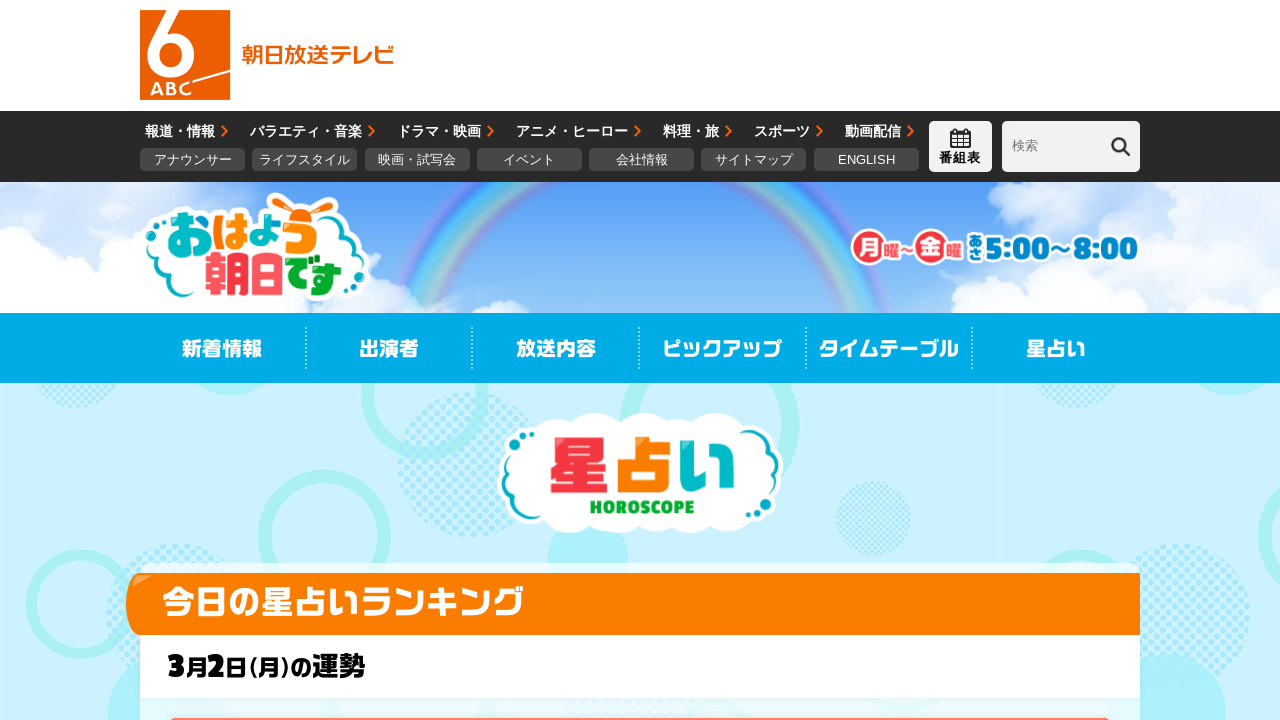

Navigated to Japanese horoscope page
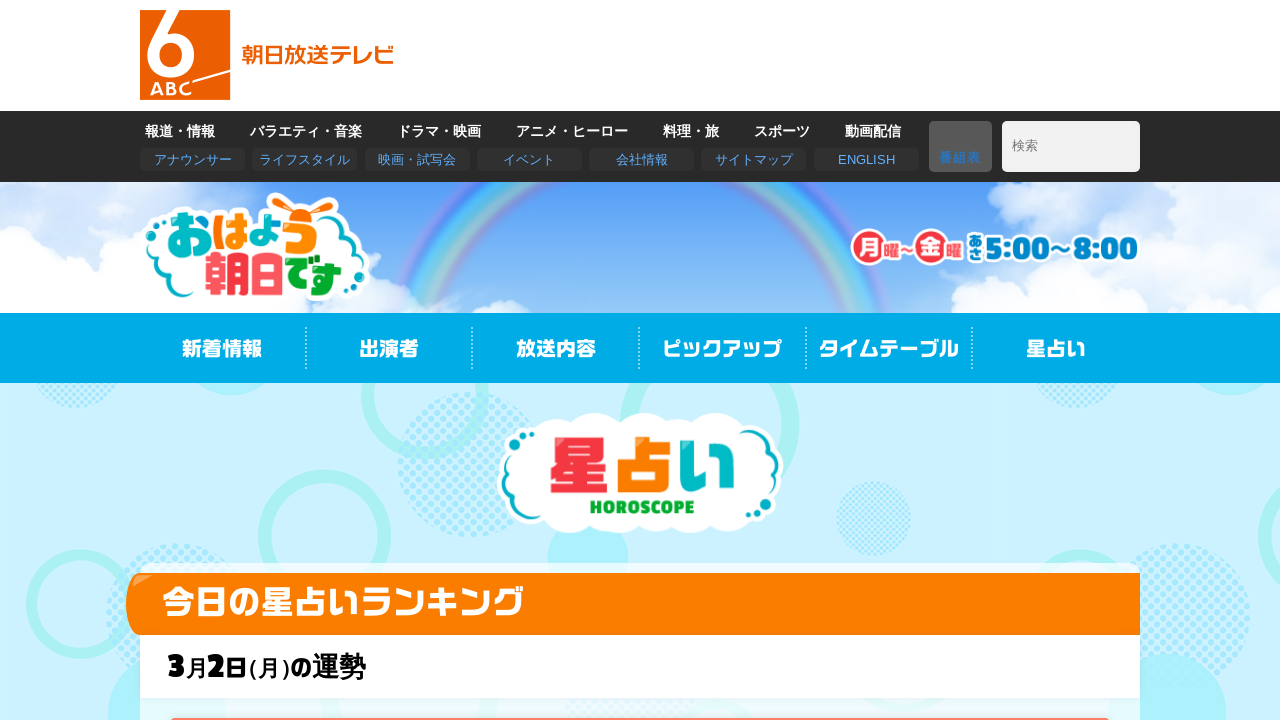

Horoscope list became visible
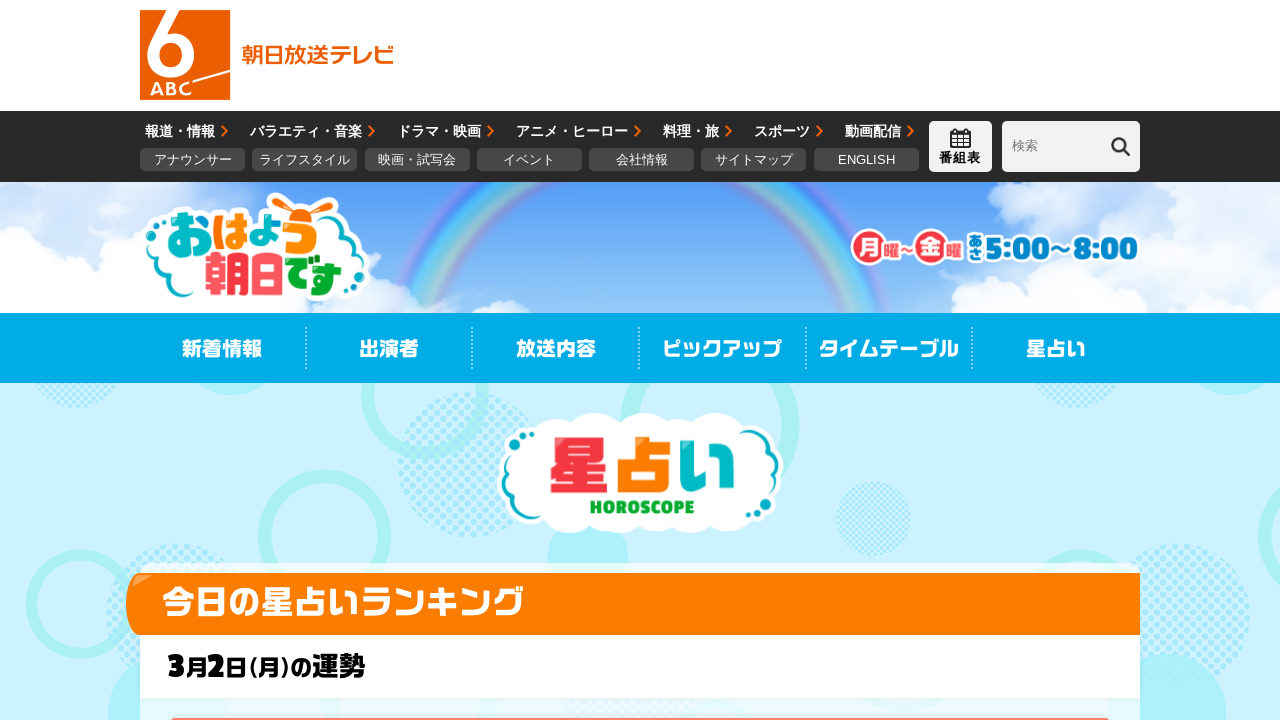

Zodiac sign list items loaded
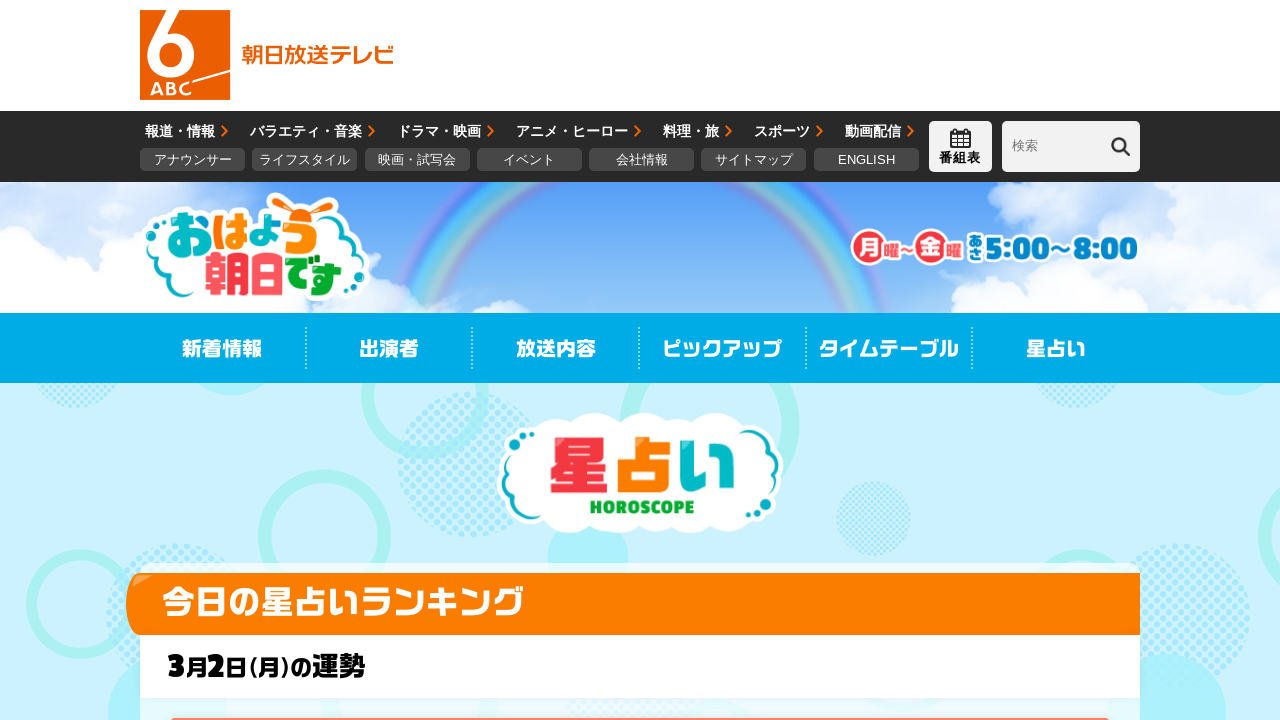

Horoscope text elements are visible
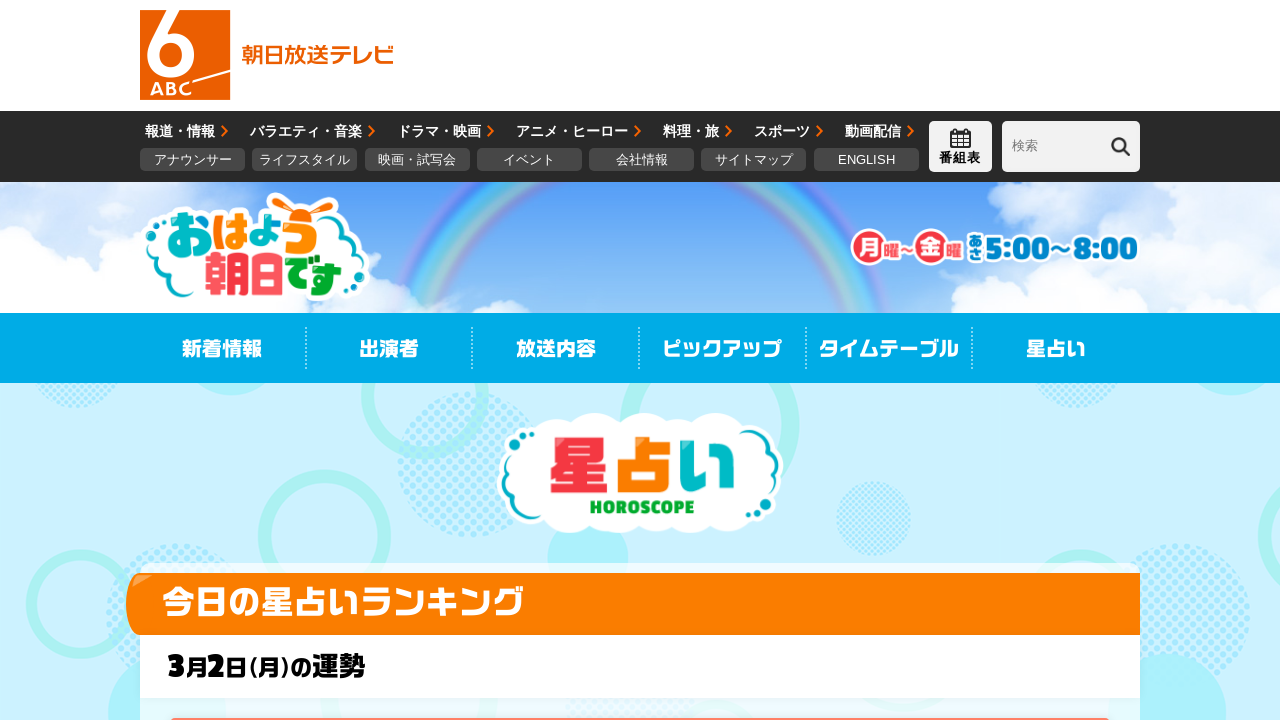

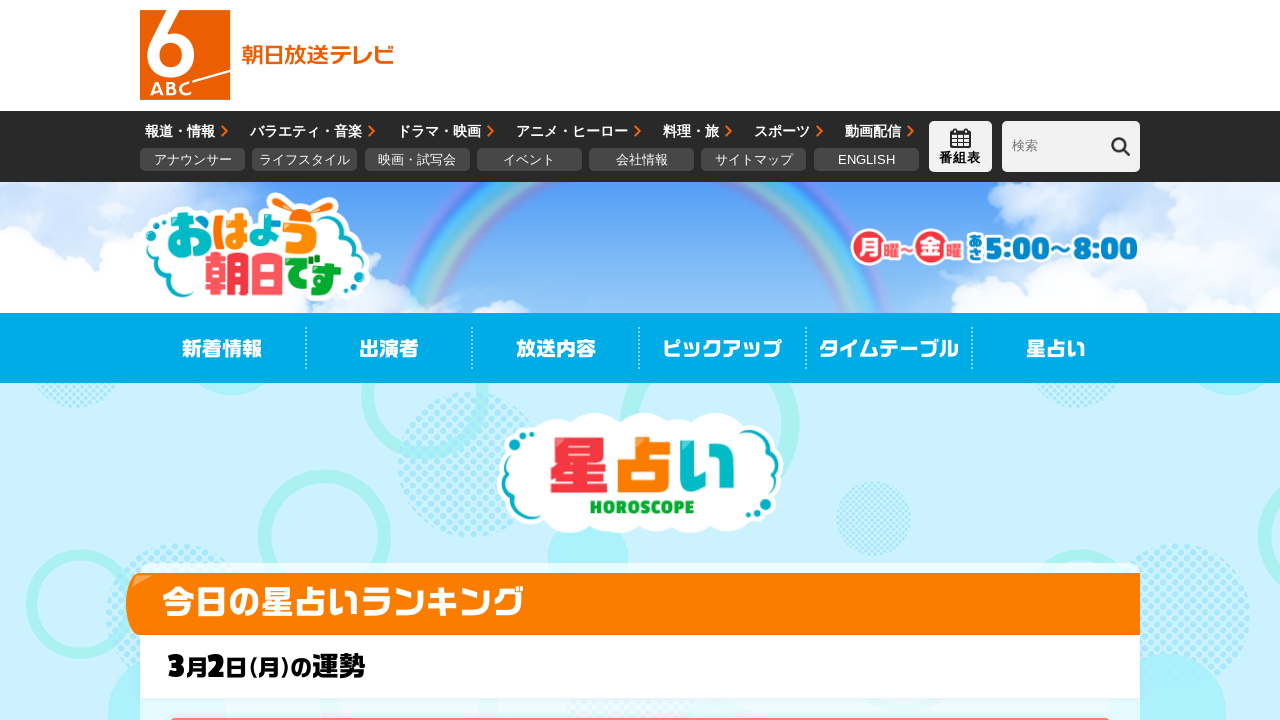